Tests the text input functionality on UI Testing Playground by entering text into an input field and clicking a button that updates its label to the entered text

Starting URL: http://uitestingplayground.com/textinput

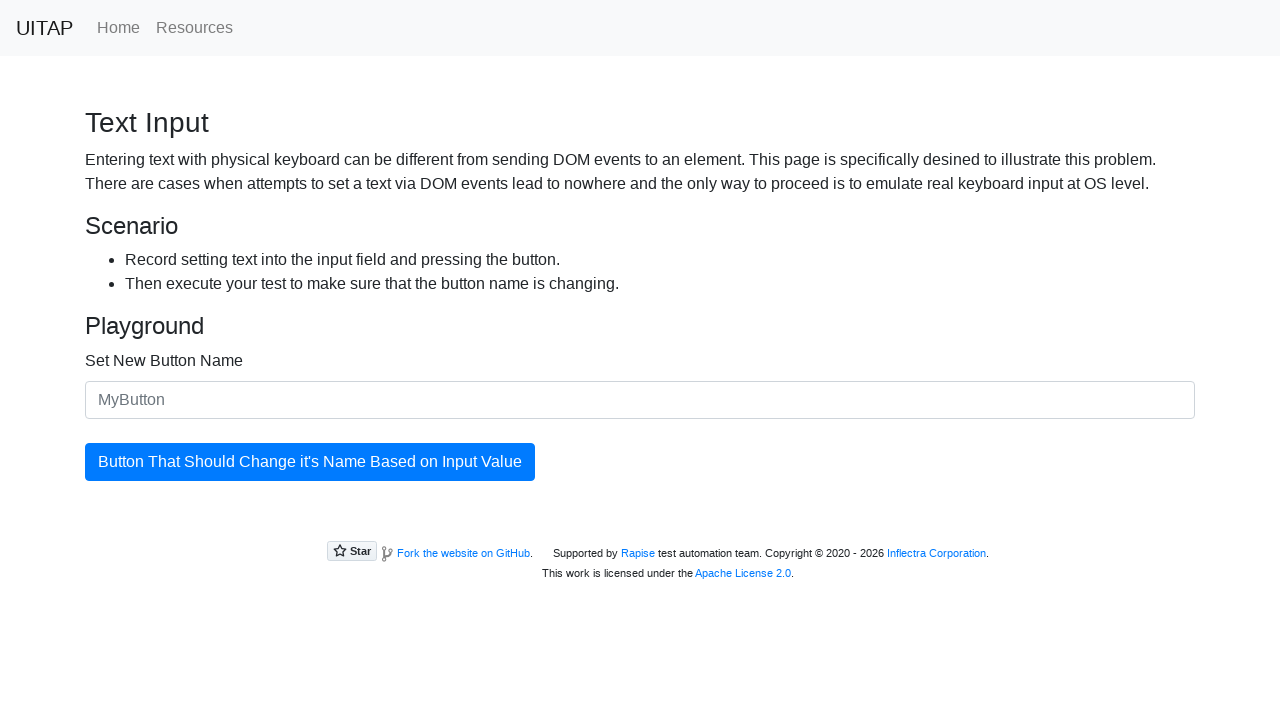

Filled text input field with 'SkyPro' on input[type='text']
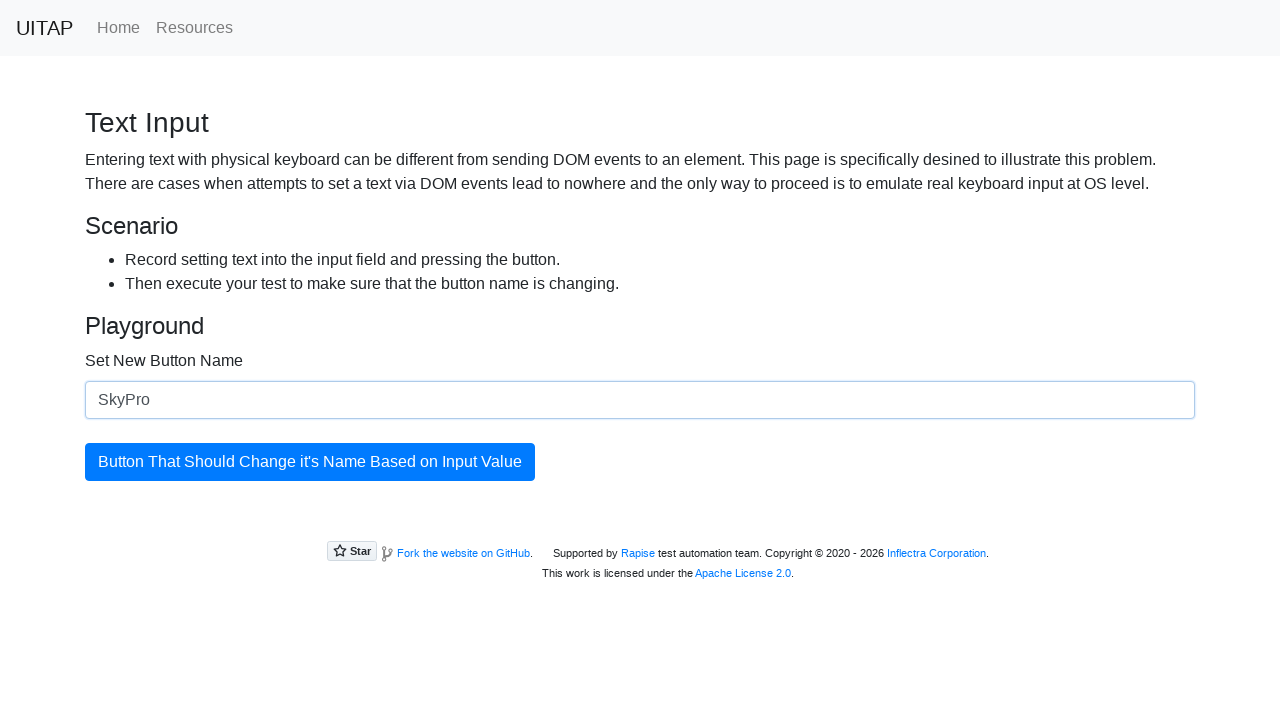

Clicked the updatingButton to trigger label update at (310, 462) on #updatingButton
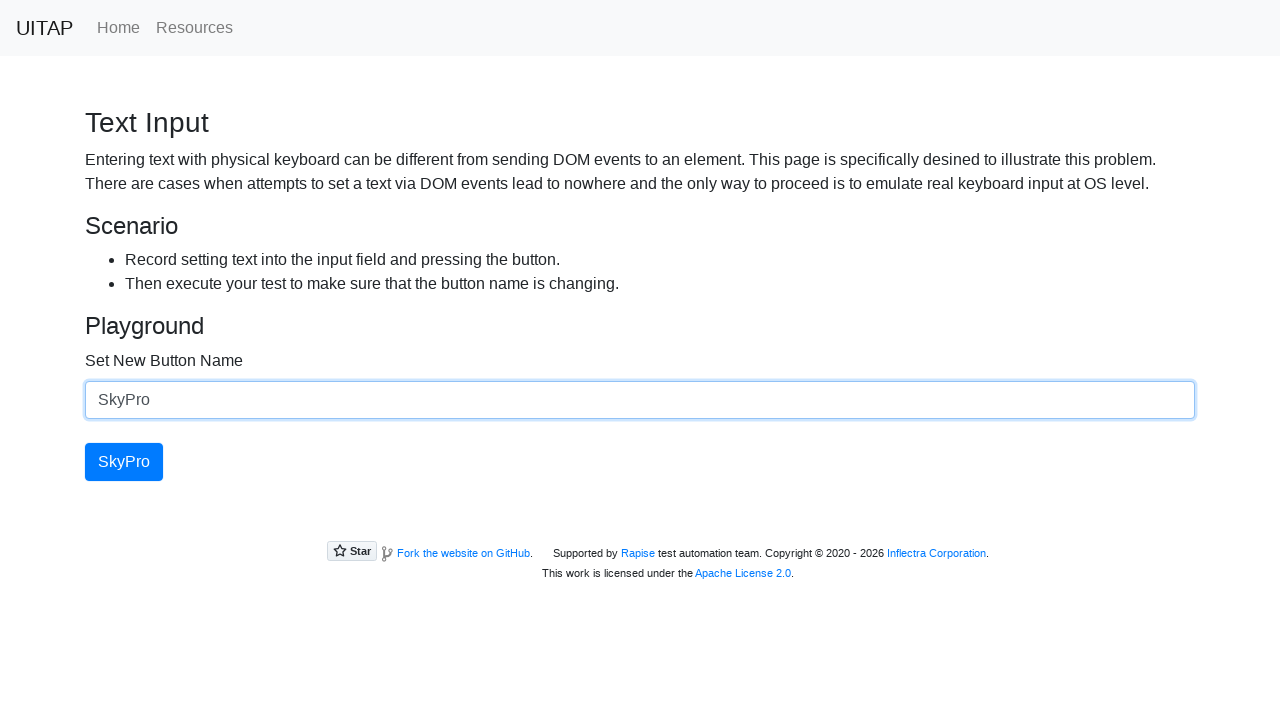

Button label successfully updated to 'SkyPro'
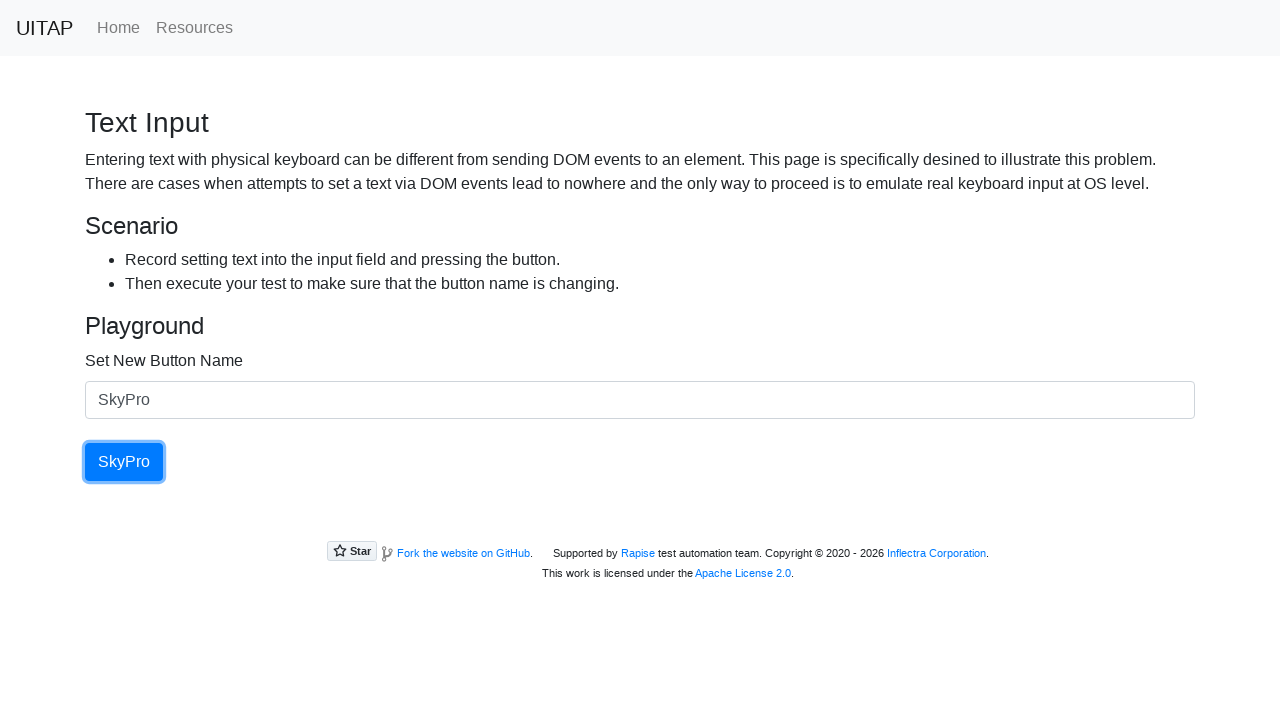

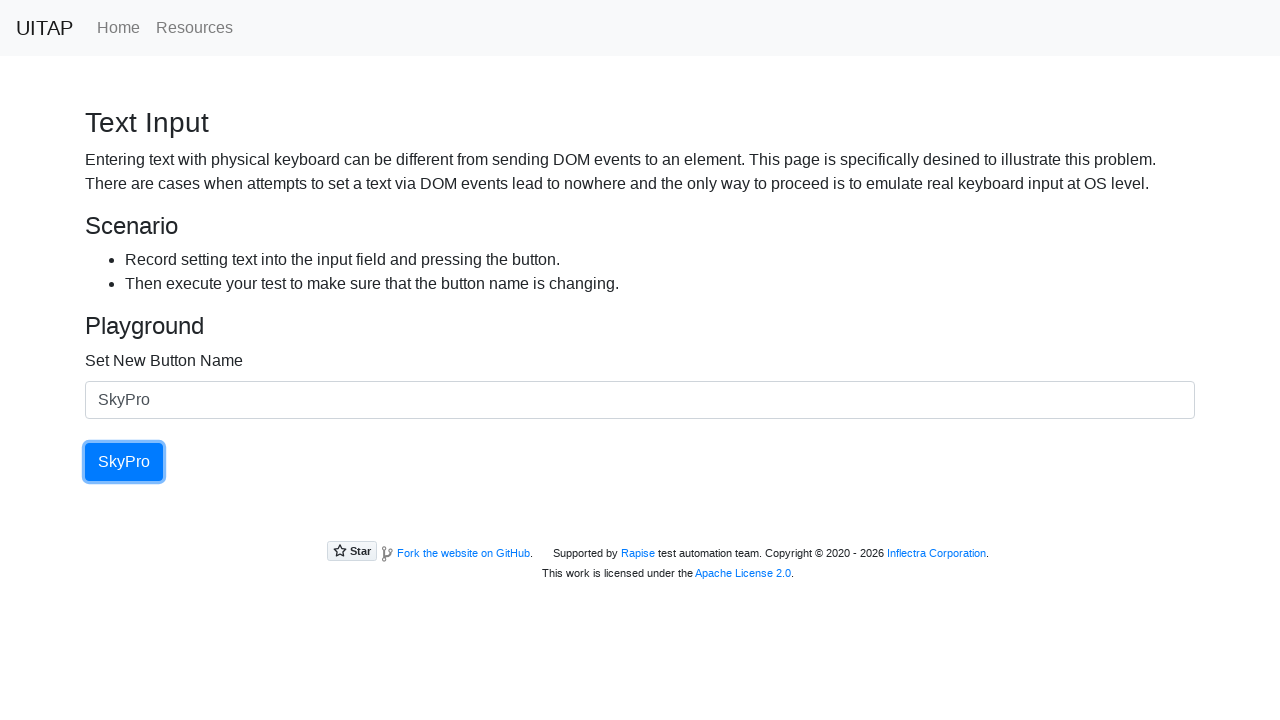